Tests radio button interaction by selecting favorite color and sport options

Starting URL: https://practice.expandtesting.com/radio-buttons

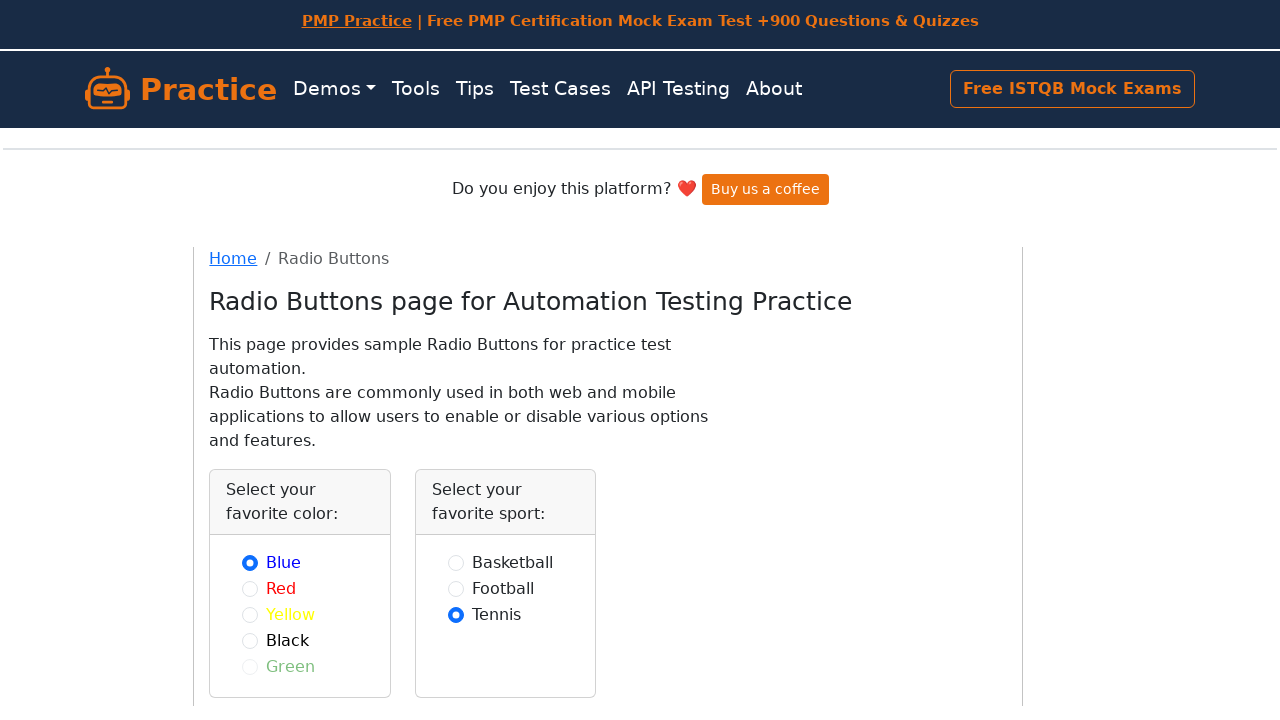

Clicked Red radio button for favorite color selection at (281, 588) on xpath=//label[text()='Red']
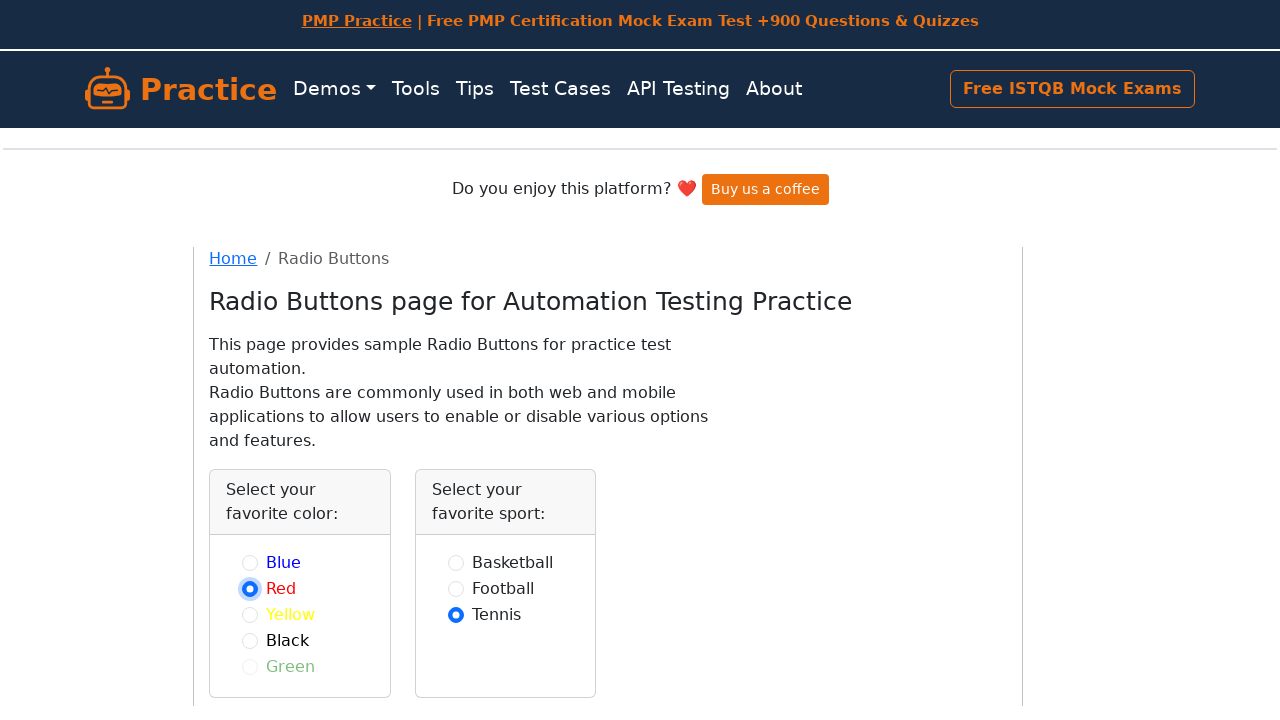

Clicked Football radio button for favorite sport selection at (503, 588) on xpath=//label[text()='Football']
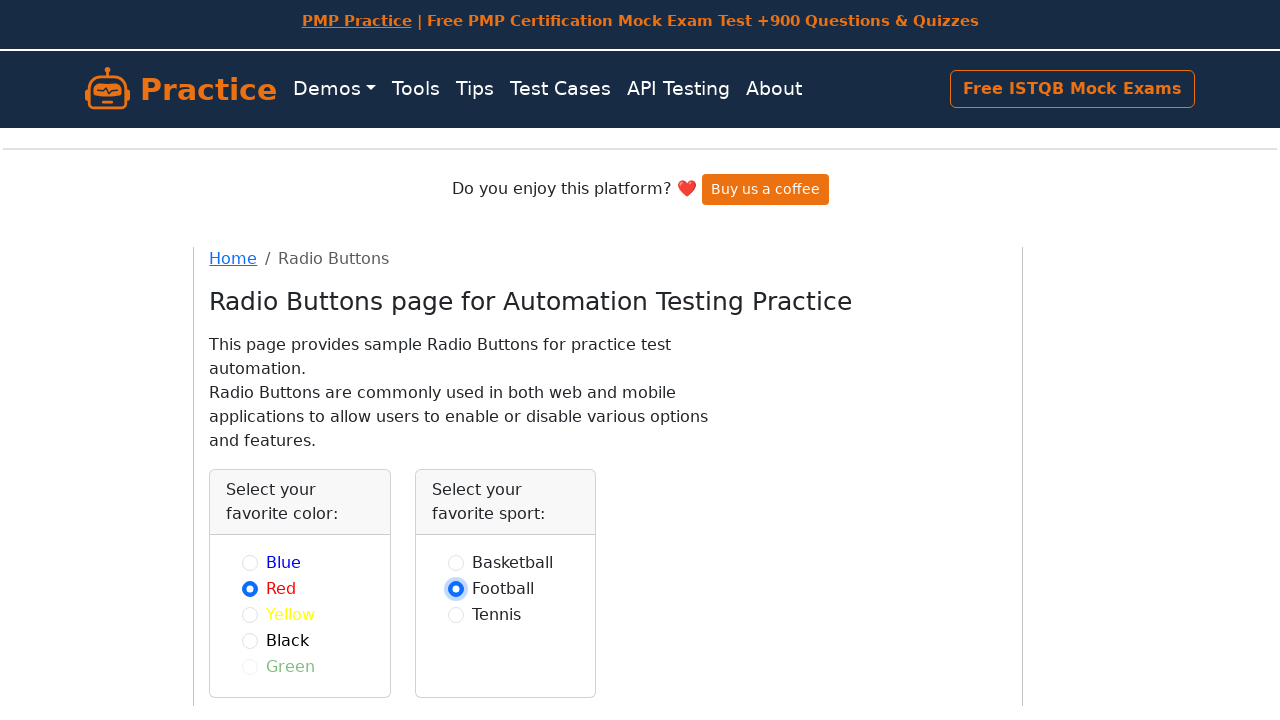

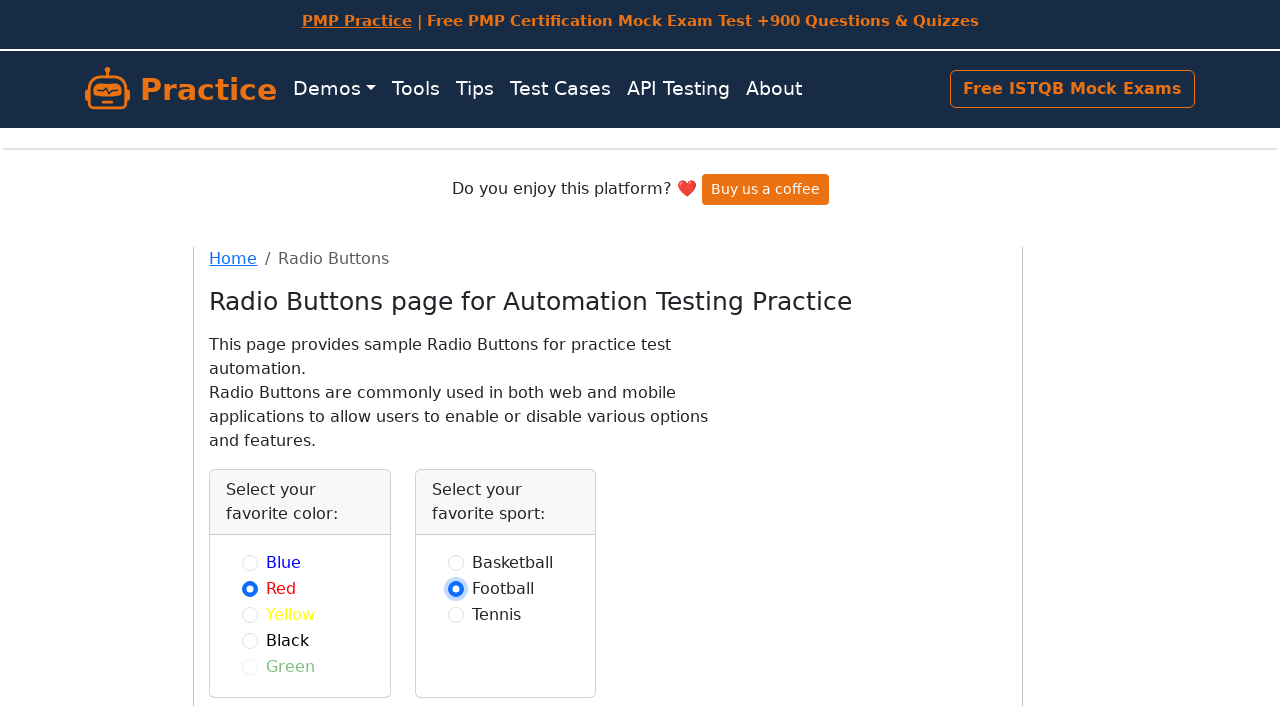